Tests text box form functionality by navigating to the Elements section, filling in name, email, current address, and permanent address fields, then submitting the form.

Starting URL: https://demoqa.com/

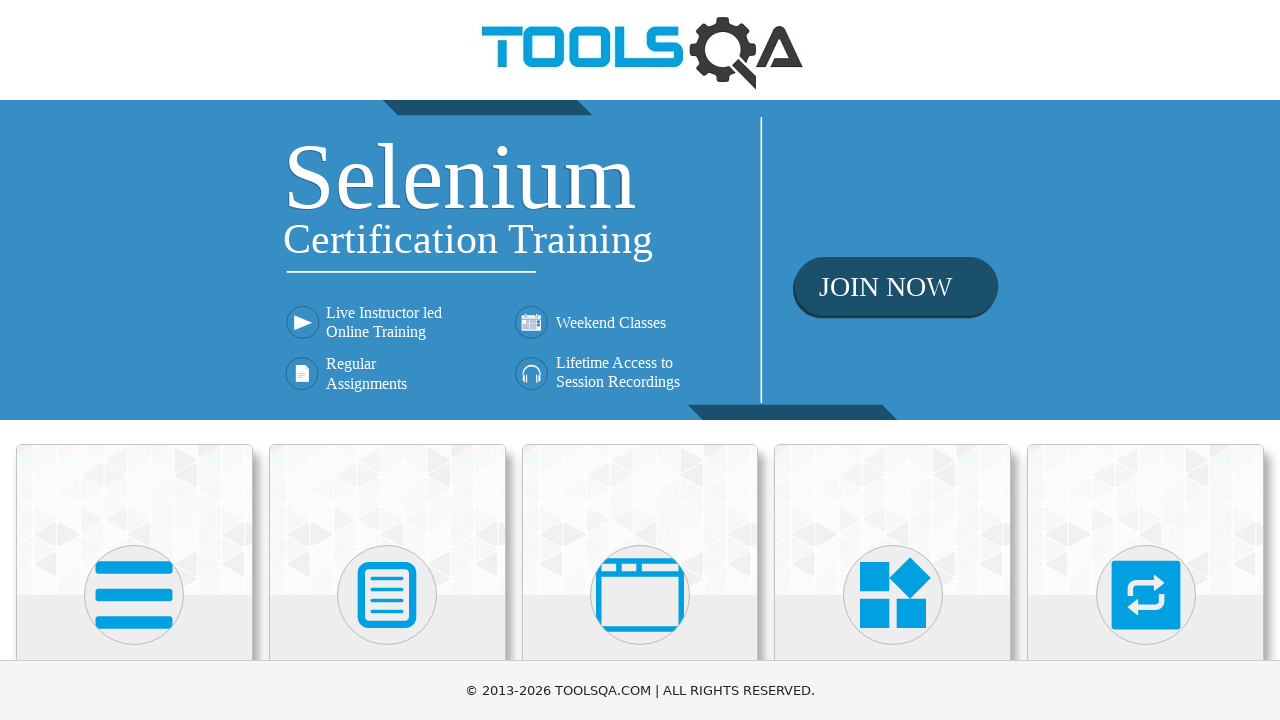

Navigated to https://demoqa.com/
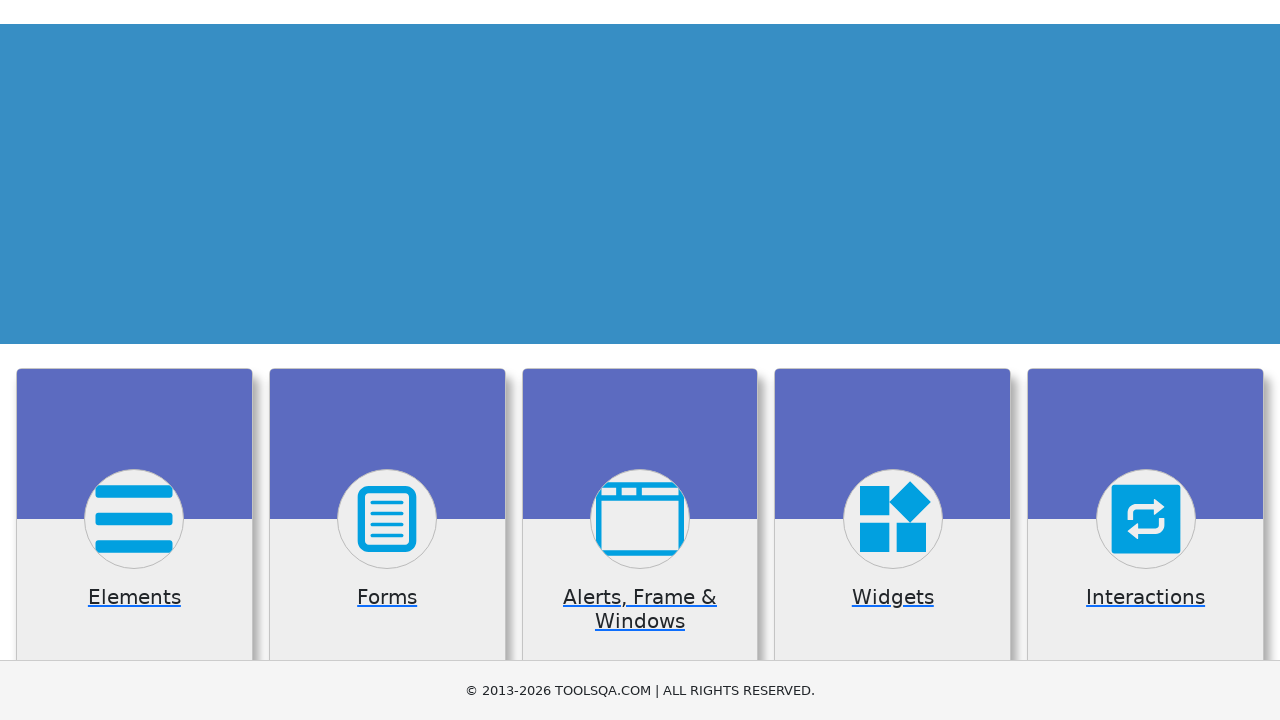

Clicked on Elements card at (134, 520) on div.card.mt-4.top-card:nth-child(1)
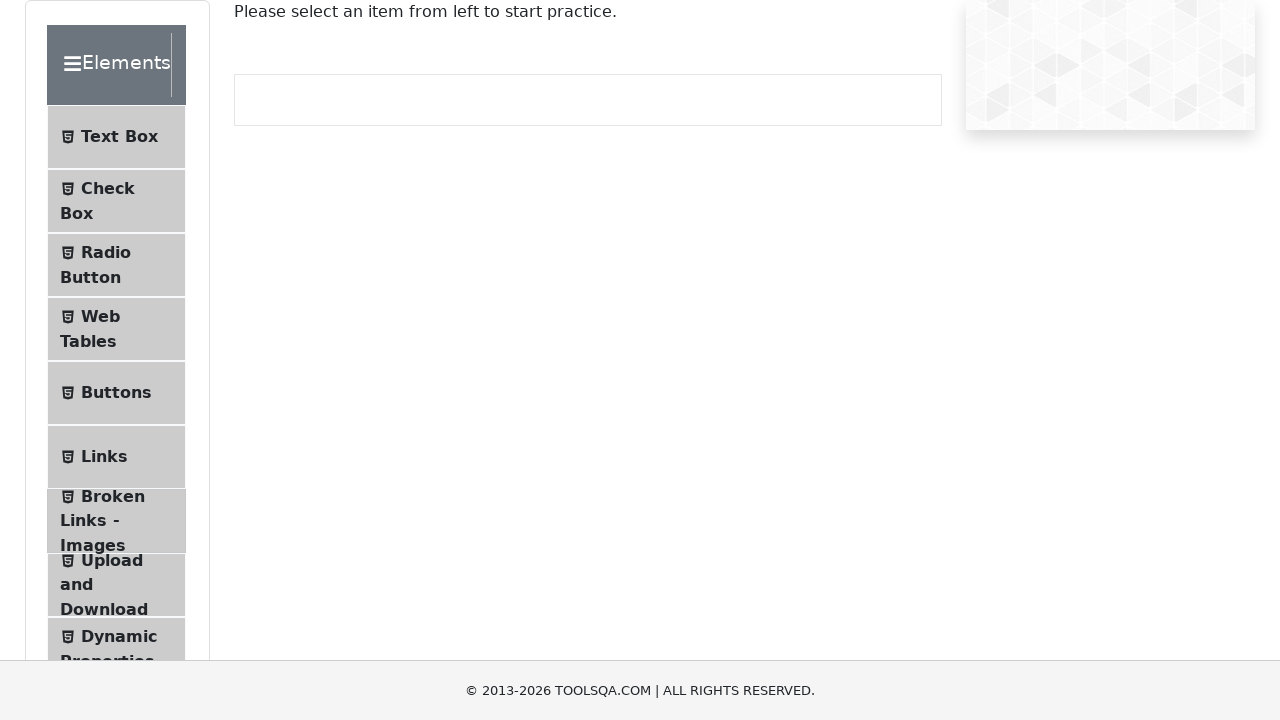

Clicked on Text Box tab at (119, 137) on xpath=//span[text()='Text Box']
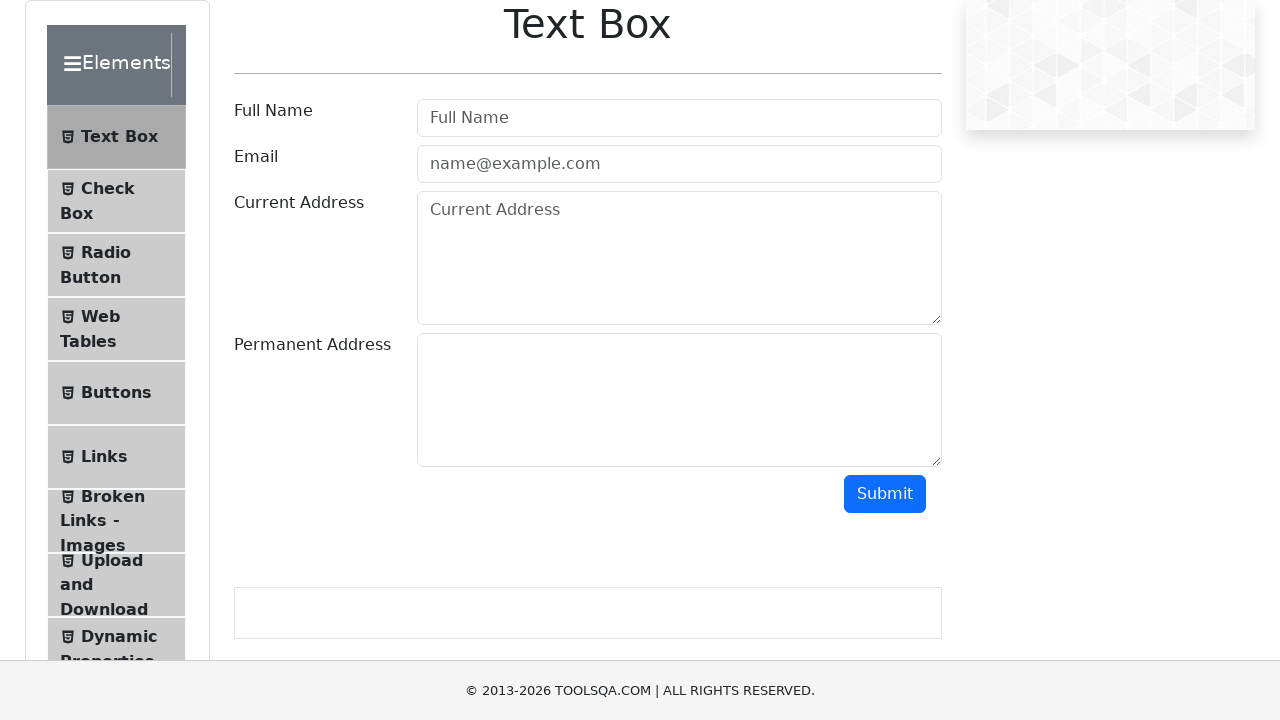

Filled in full name field with 'Laxman Waghmare' on //input[@id='userName']
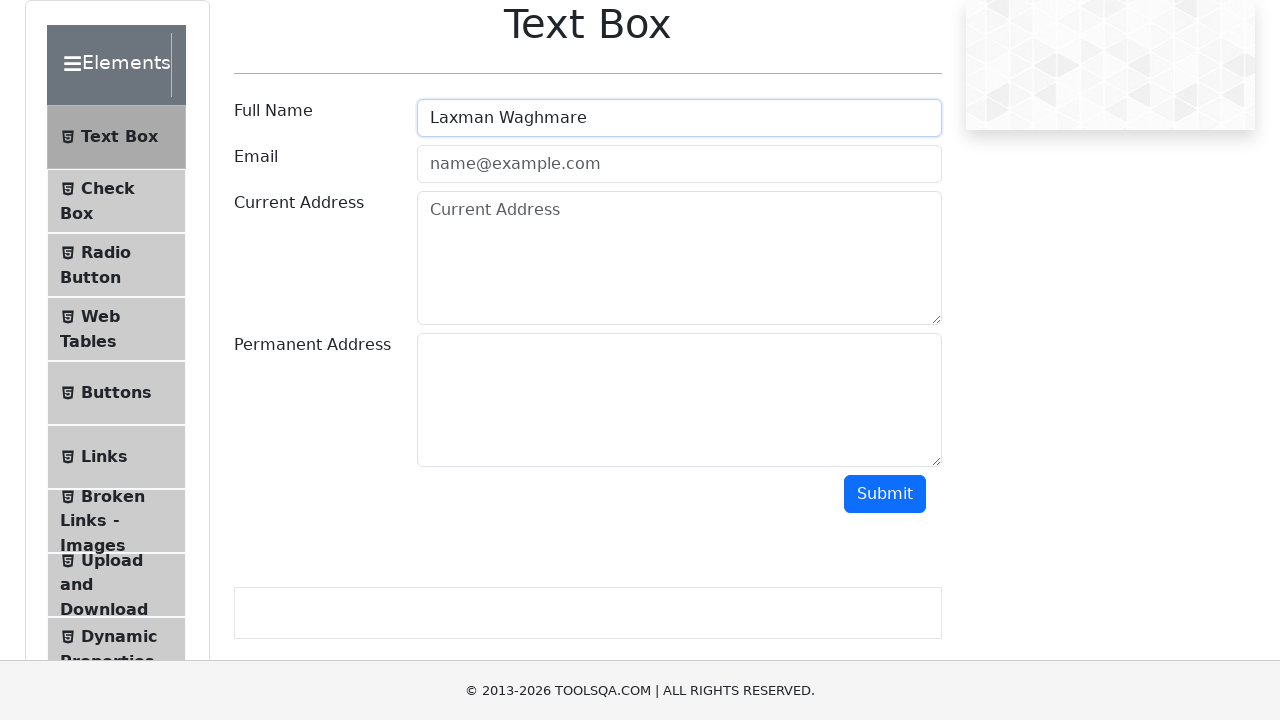

Filled in email field with 'Laxman@waghmare.lcl' on //input[@id='userEmail']
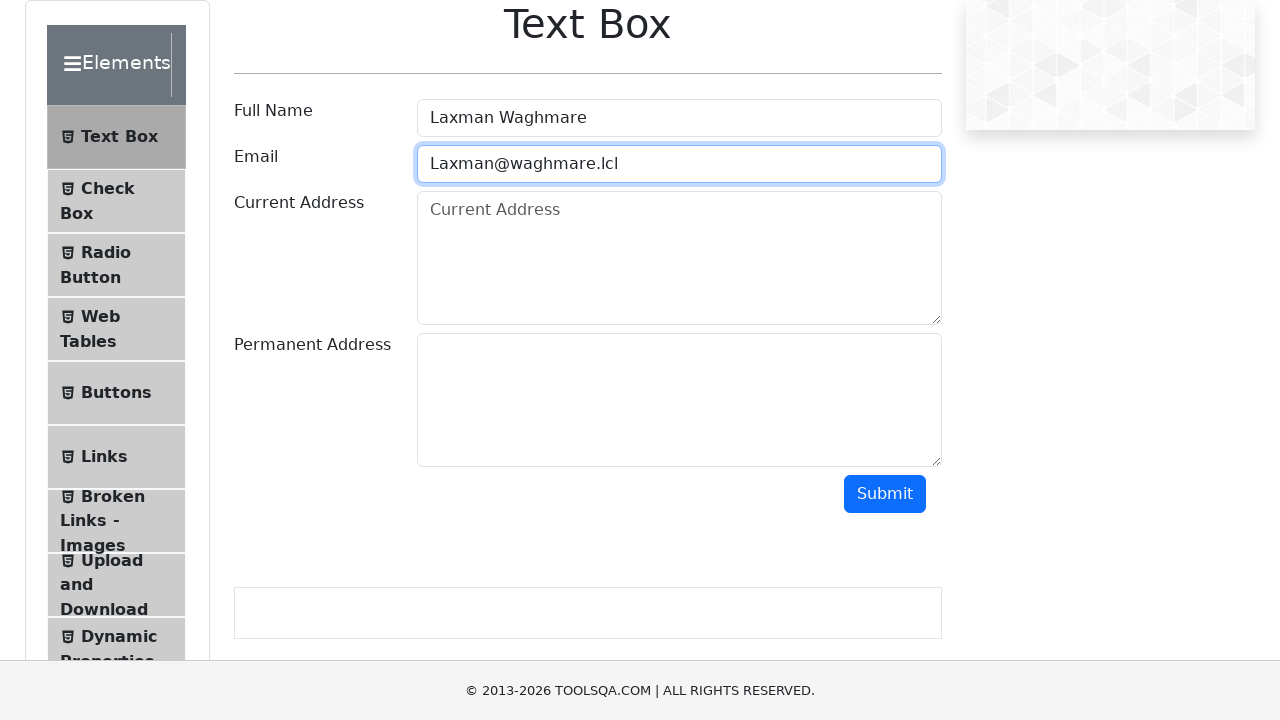

Filled in current address field with 'LaxmanWaghmarecurrentaddress' on //textarea[@id='currentAddress']
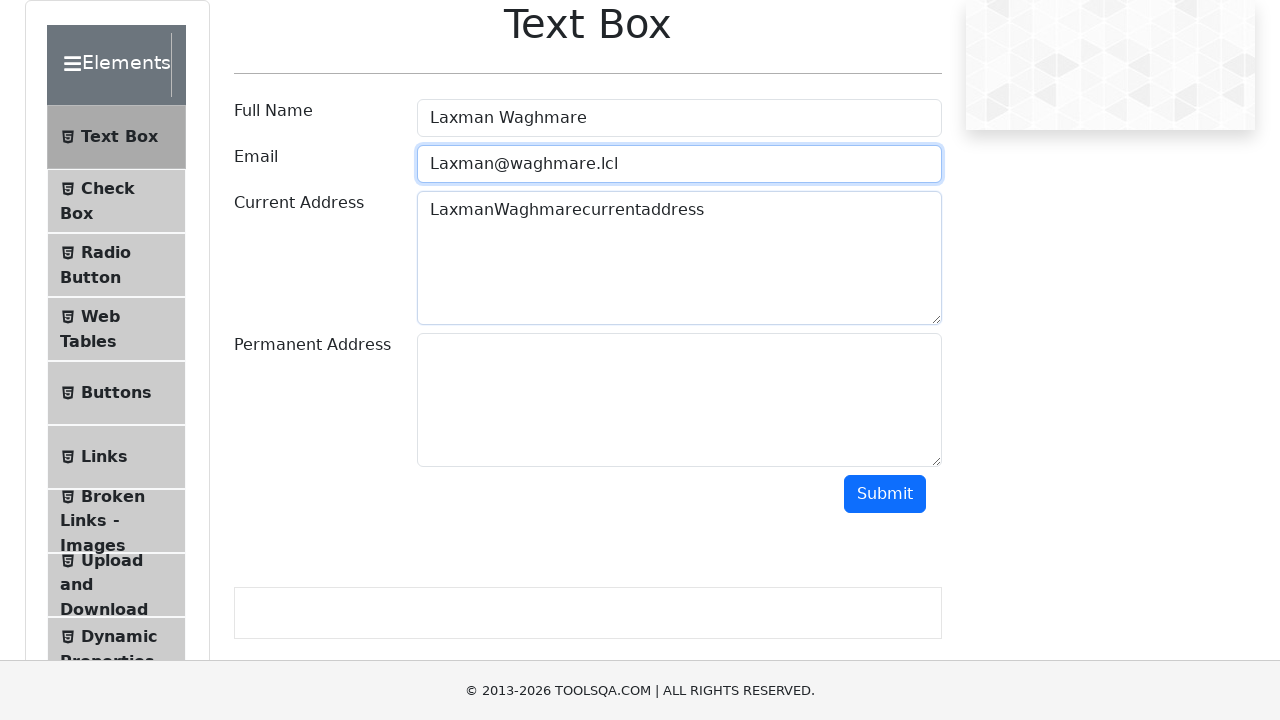

Filled in permanent address field with 'Laxman Waghmare permanent address' on //textarea[@id='permanentAddress']
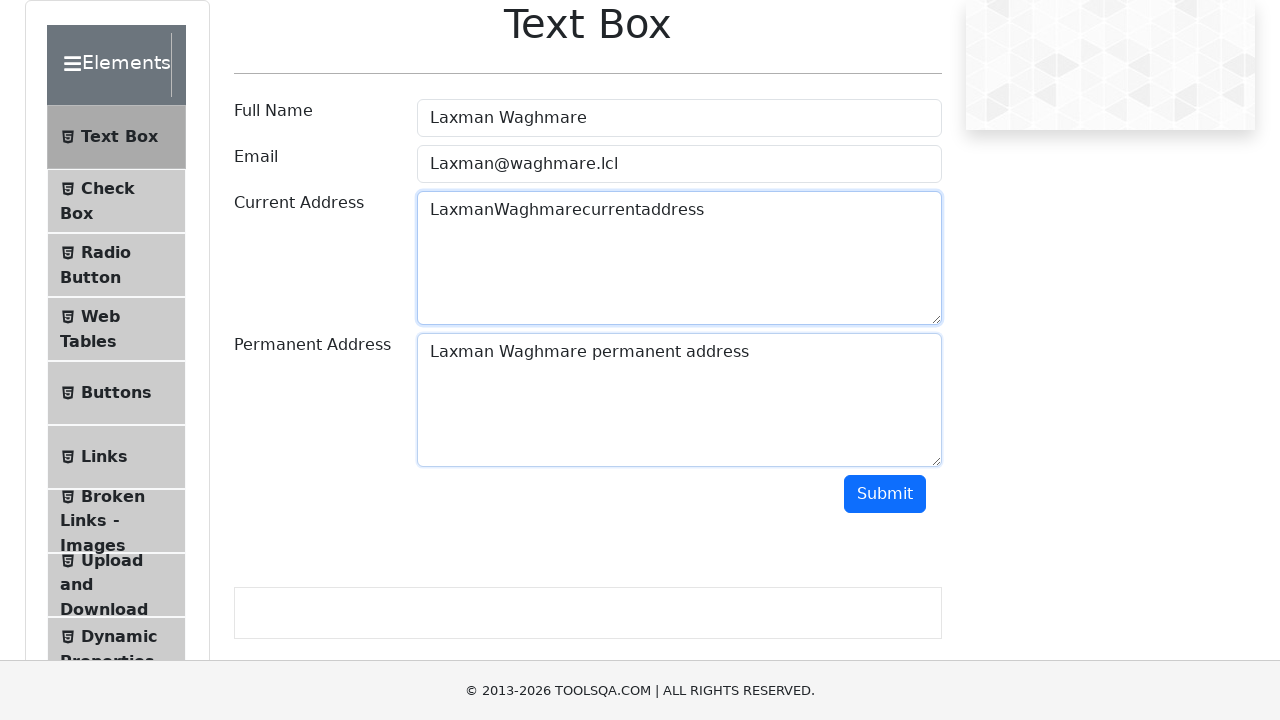

Scrolled submit button into view
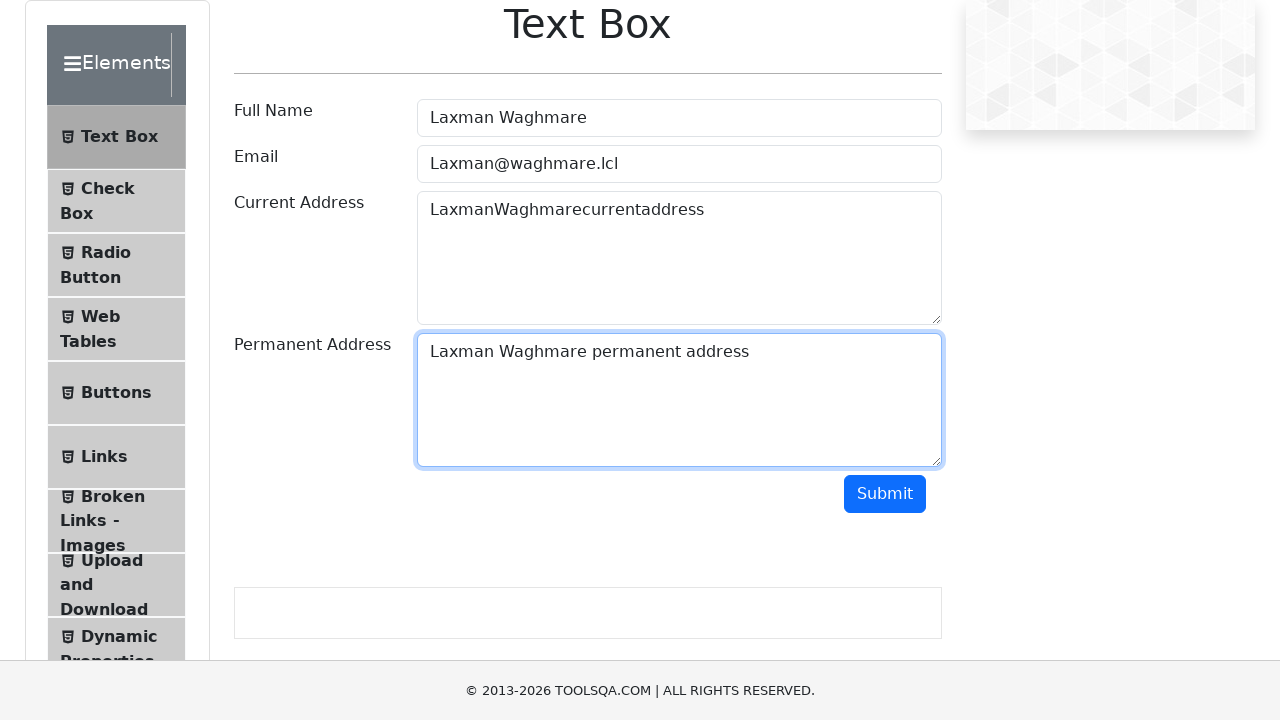

Clicked submit button to submit the form at (885, 494) on xpath=//button[@id='submit']
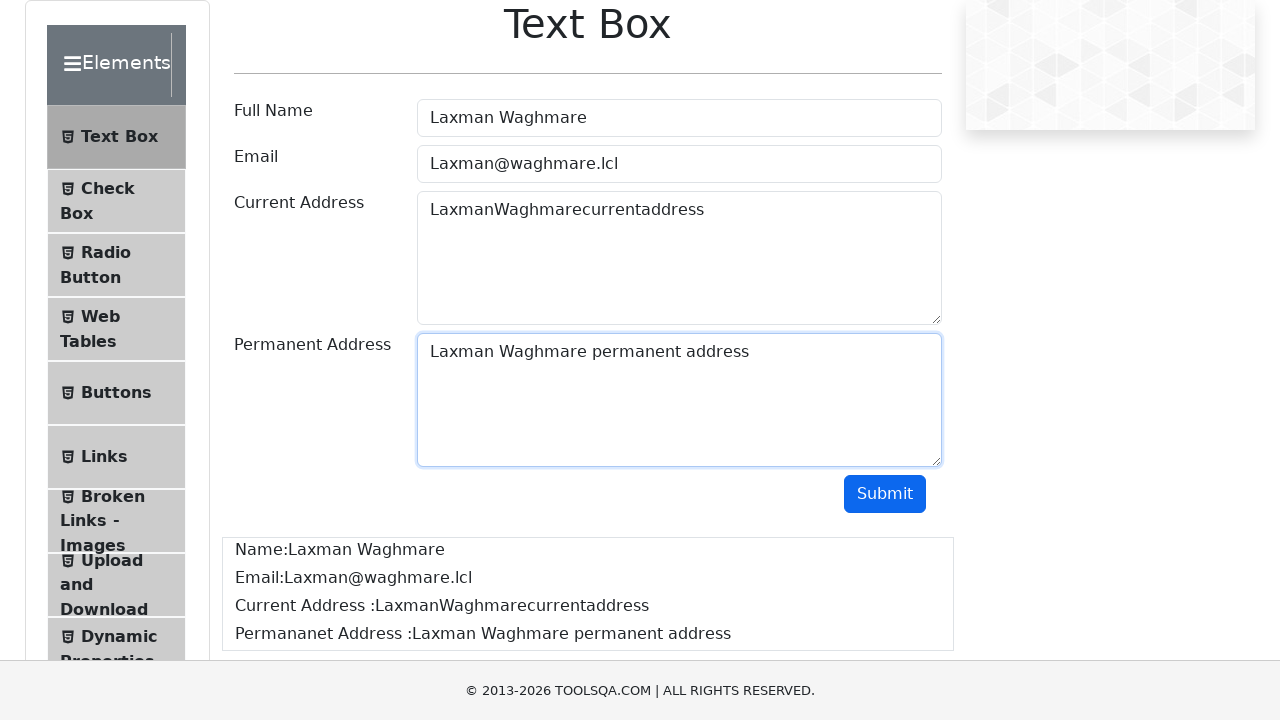

Waited for form submission to process
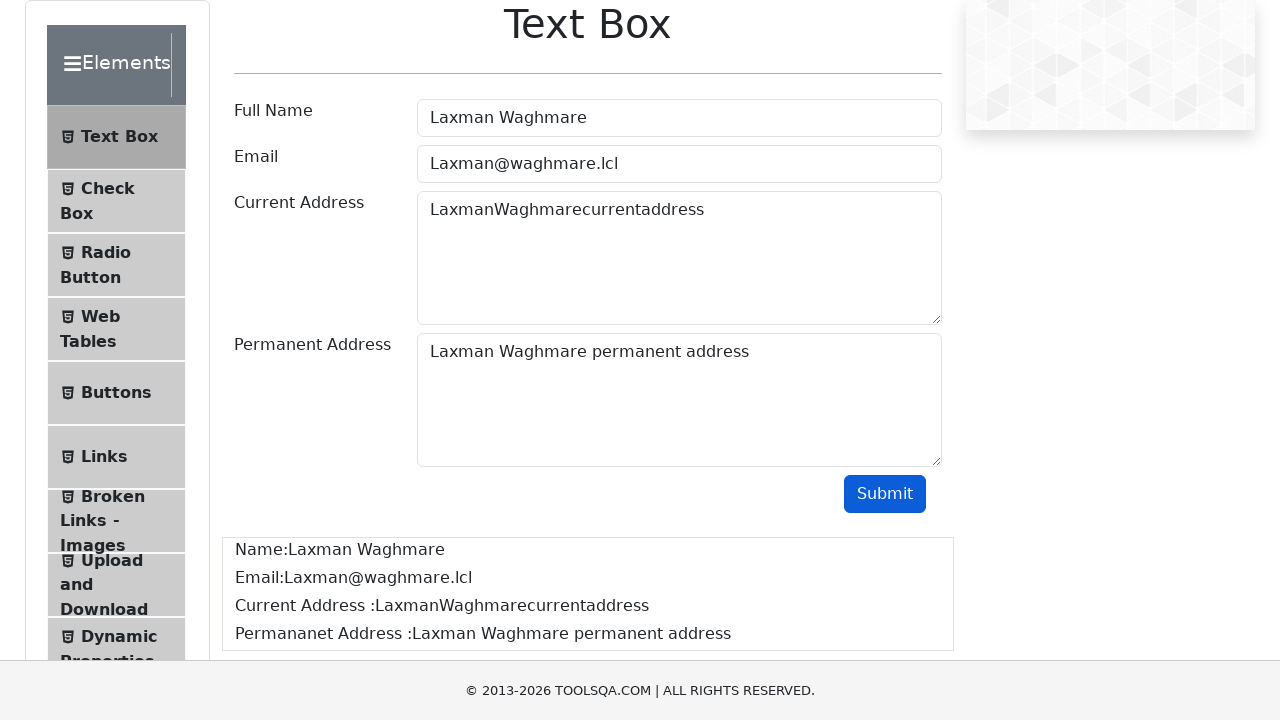

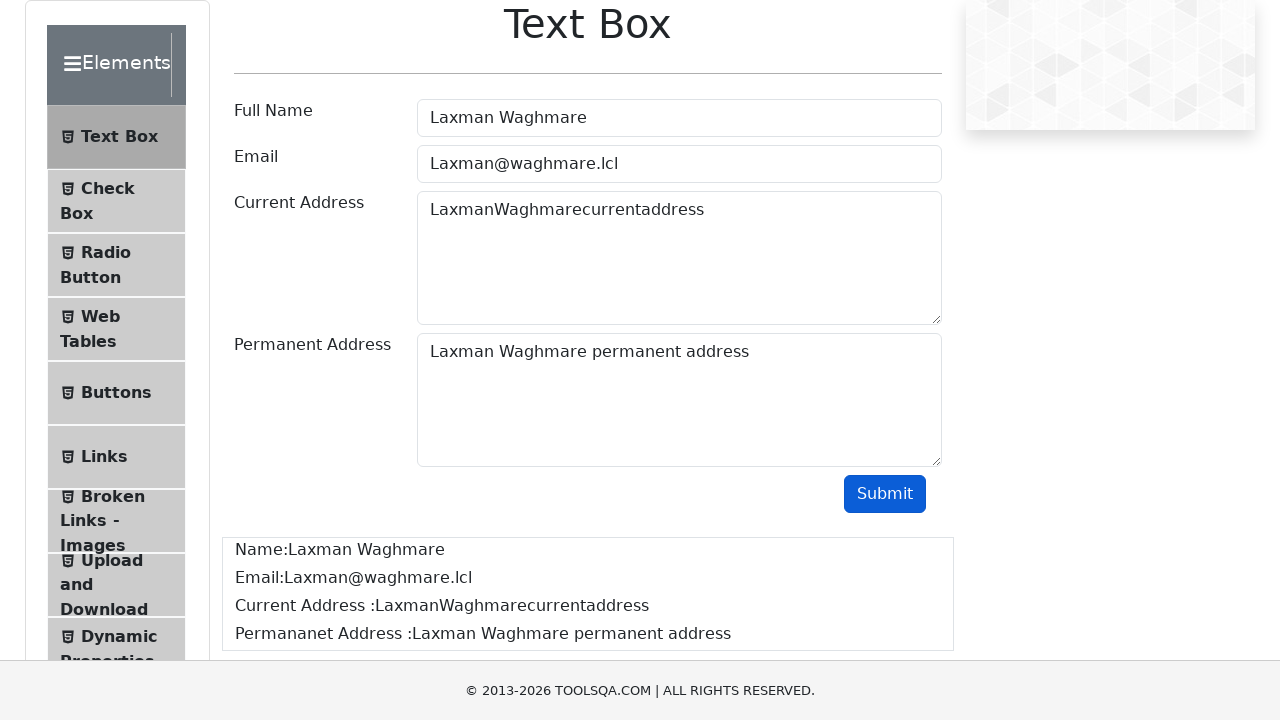